Tests navigation through Climatescape.org by viewing Organizations, filtering by Buildings & Cities category, applying a location filter for Australia, clicking on a company, and navigating to Energy Efficiency page.

Starting URL: https://climatescape.org/

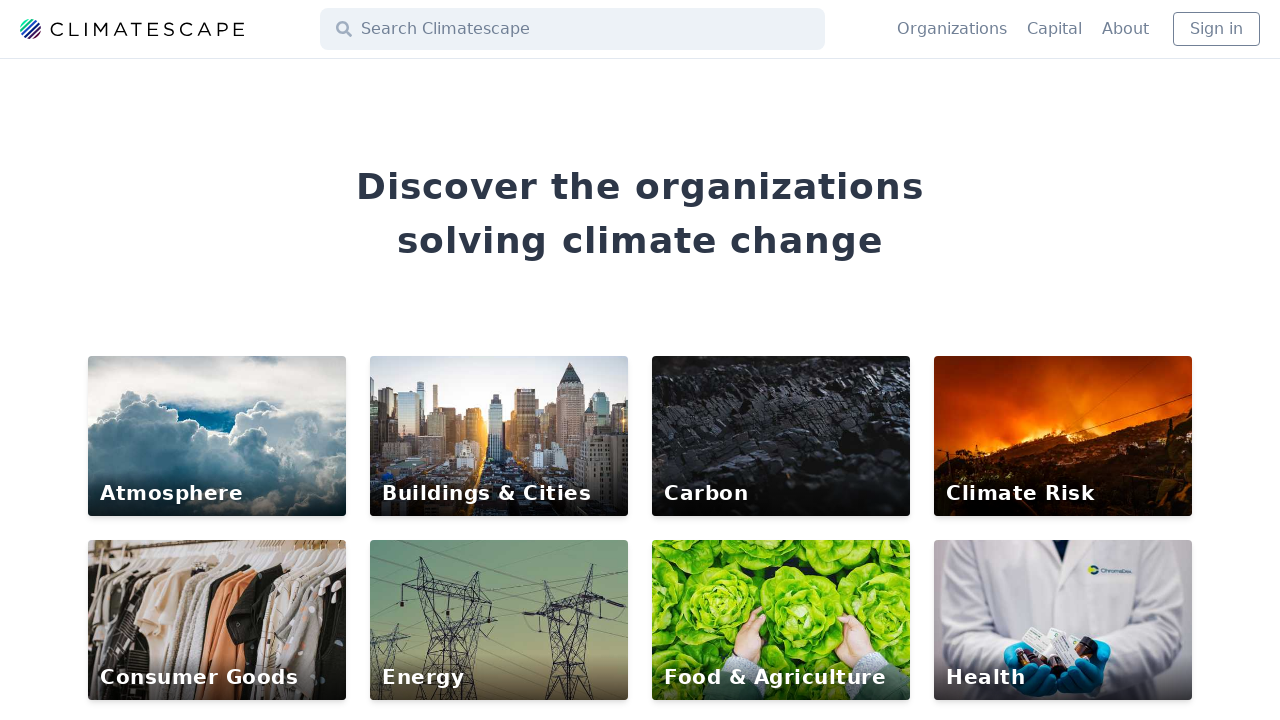

Clicked on Organizations tab at (952, 29) on text=Organizations
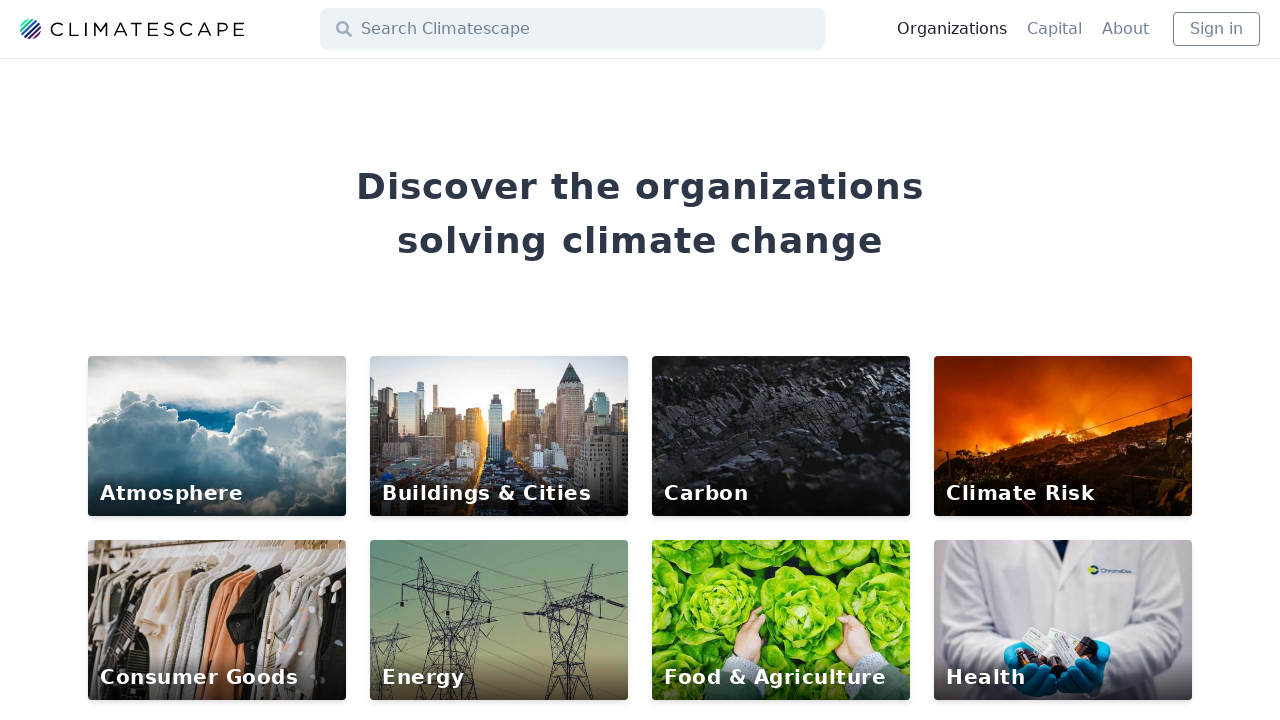

Verified on Organizations page - 'All Organizations' text appeared
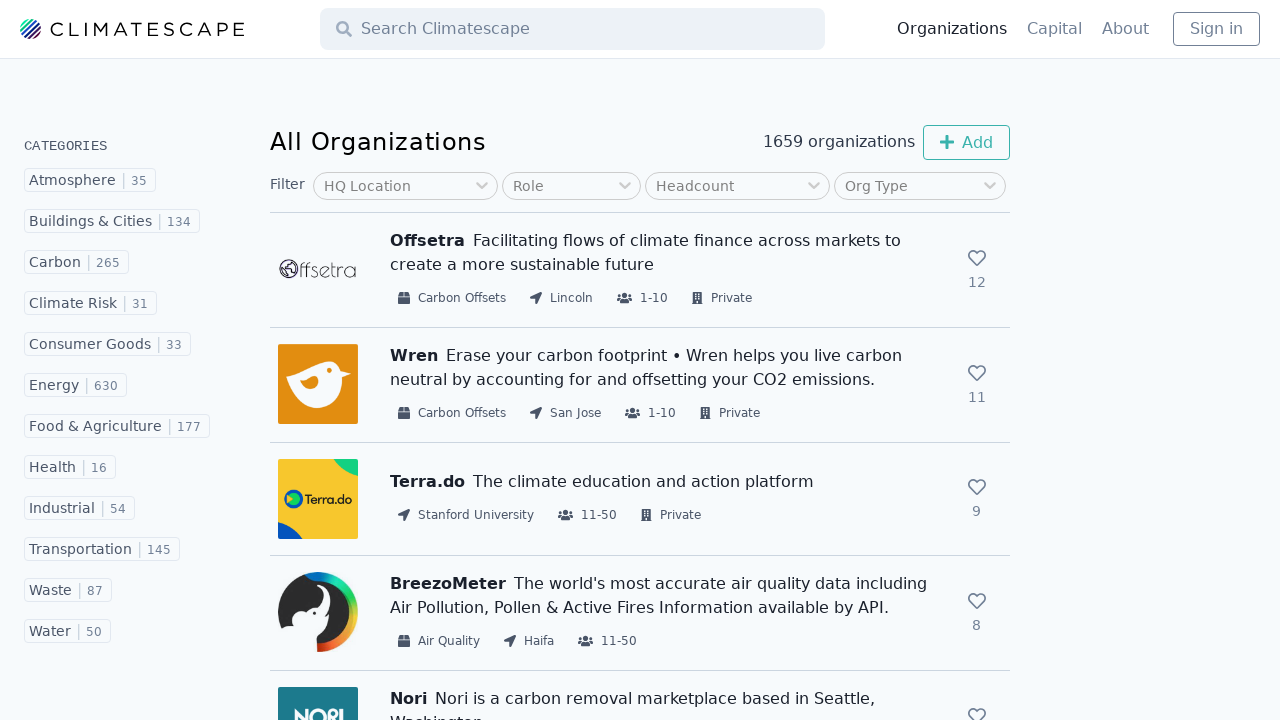

Clicked on Buildings & Cities category at (112, 221) on [href="/categories/buildings-and-cities"]
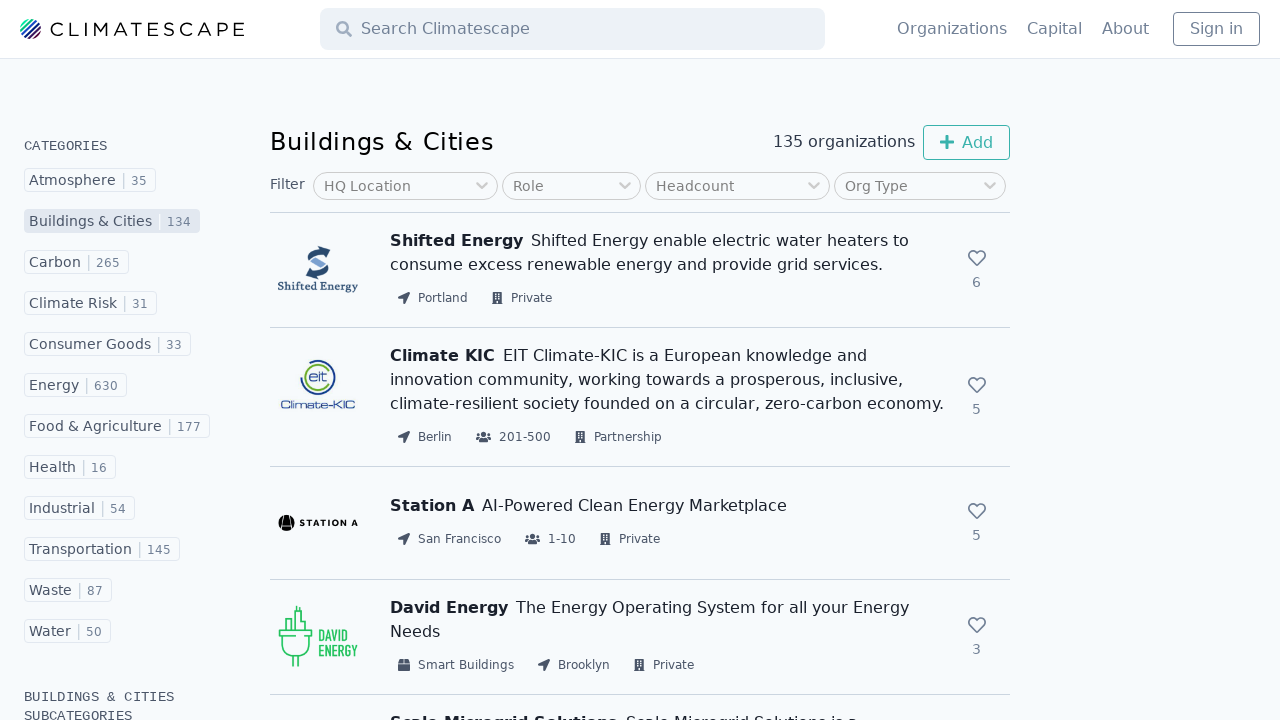

Verified on Buildings & Cities page - heading appeared
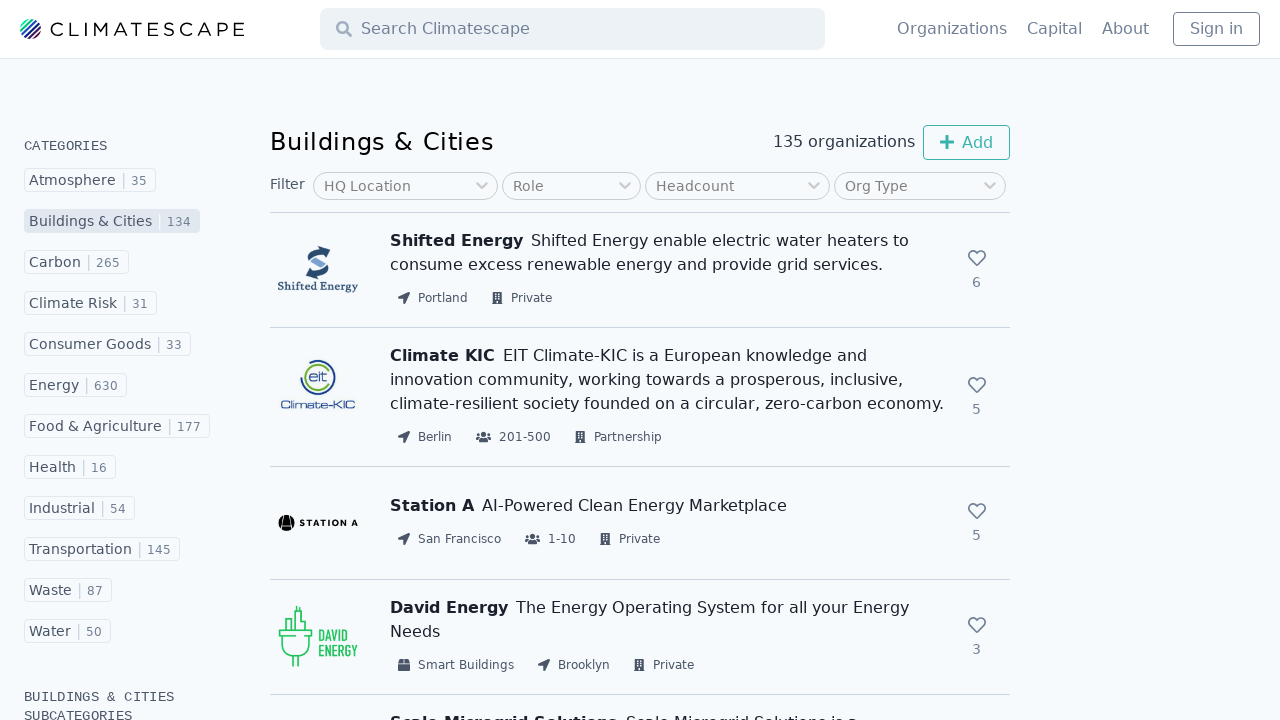

Clicked on HQ Location filter at (368, 186) on text=HQ Location
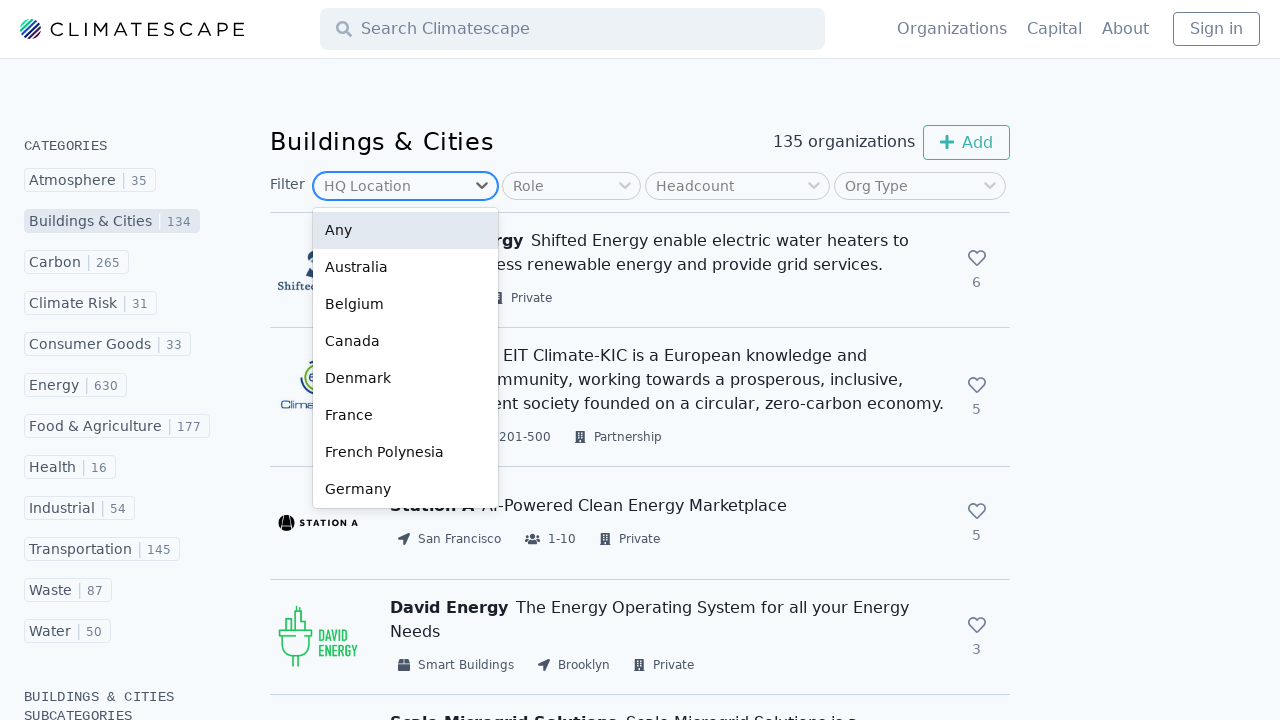

Selected Australia as location filter at (406, 268) on text='Australia'
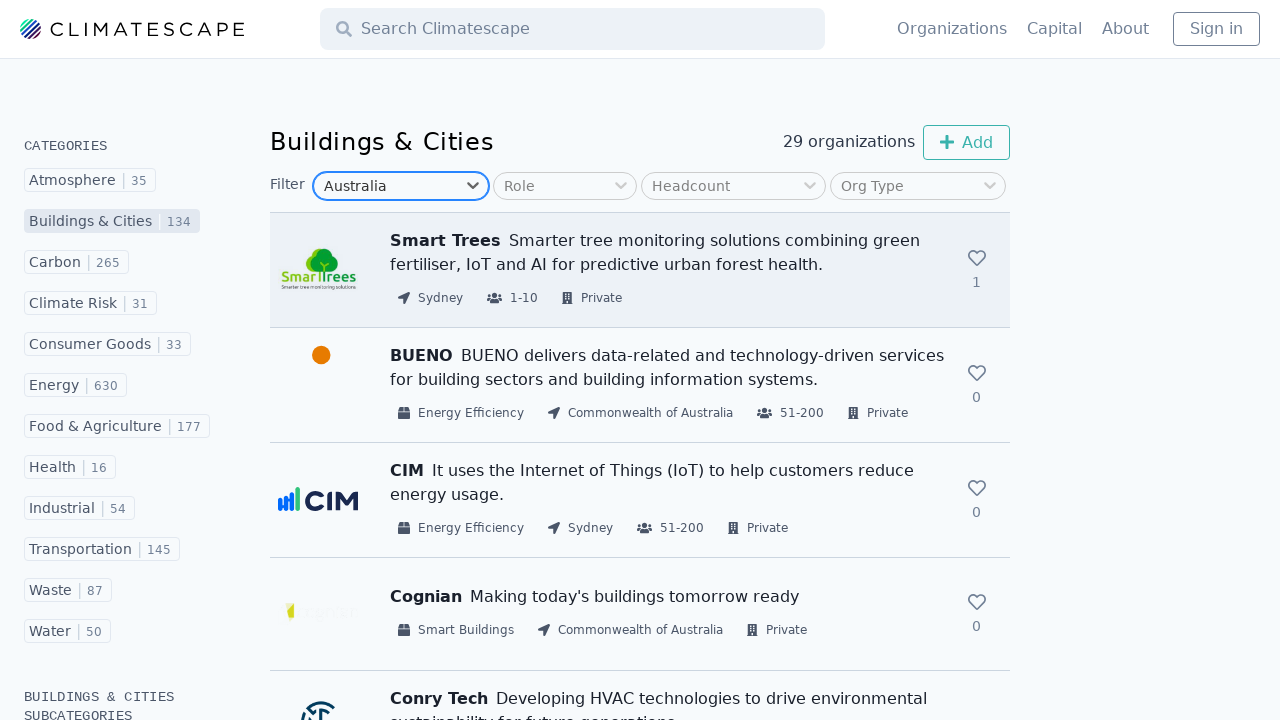

Verified filter applied - CIM company appeared in results
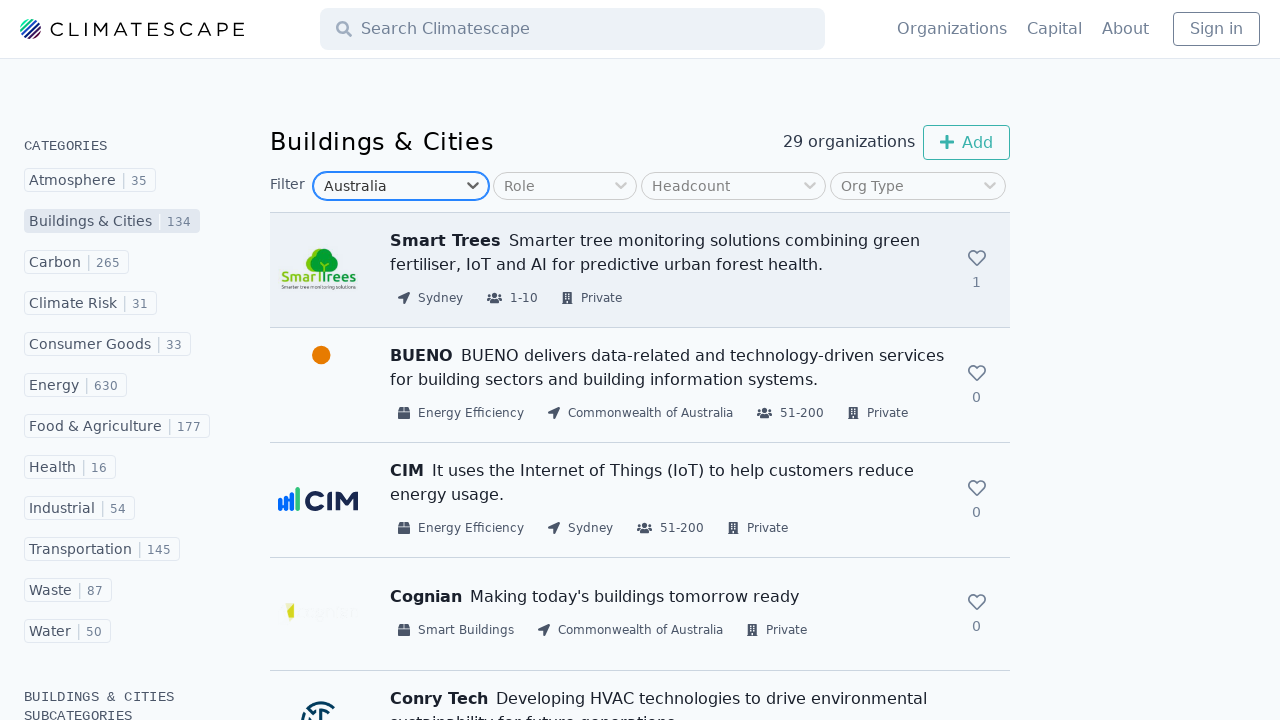

Clicked on CIM company description to navigate to company page at (668, 483) on text=/.*It uses the Internet of Things.*/
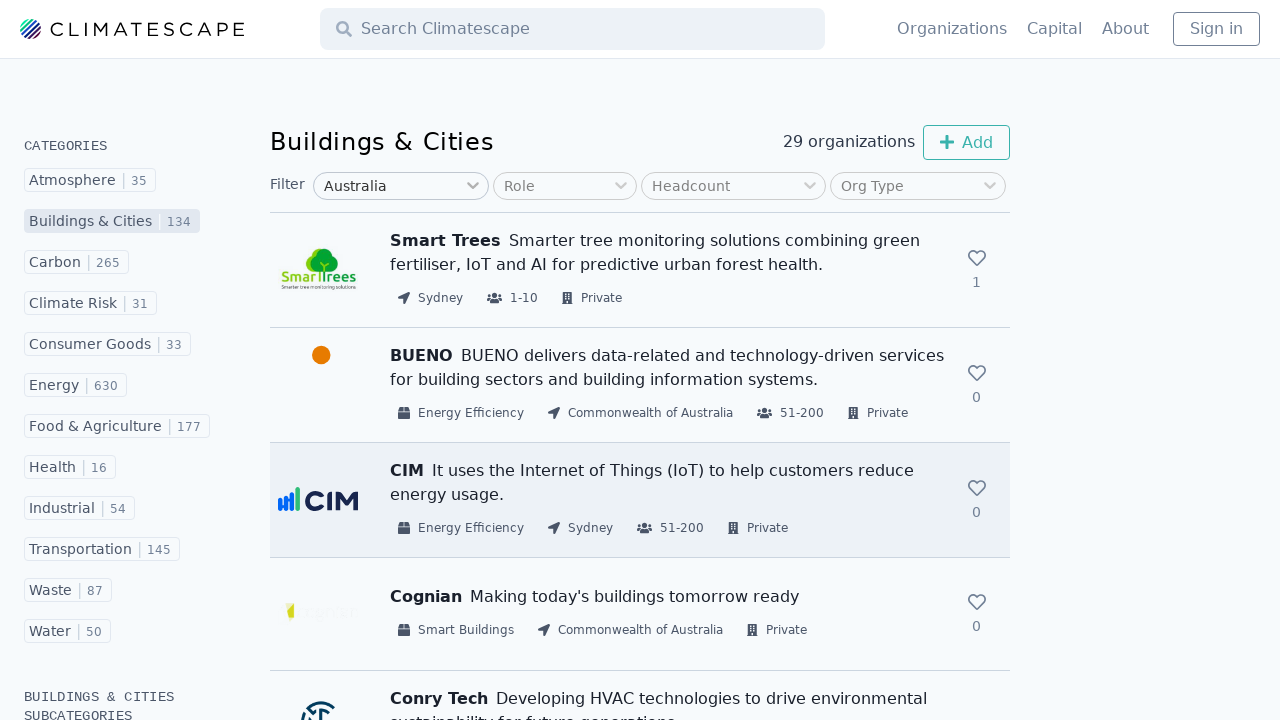

Verified on CIM company page - company description appeared
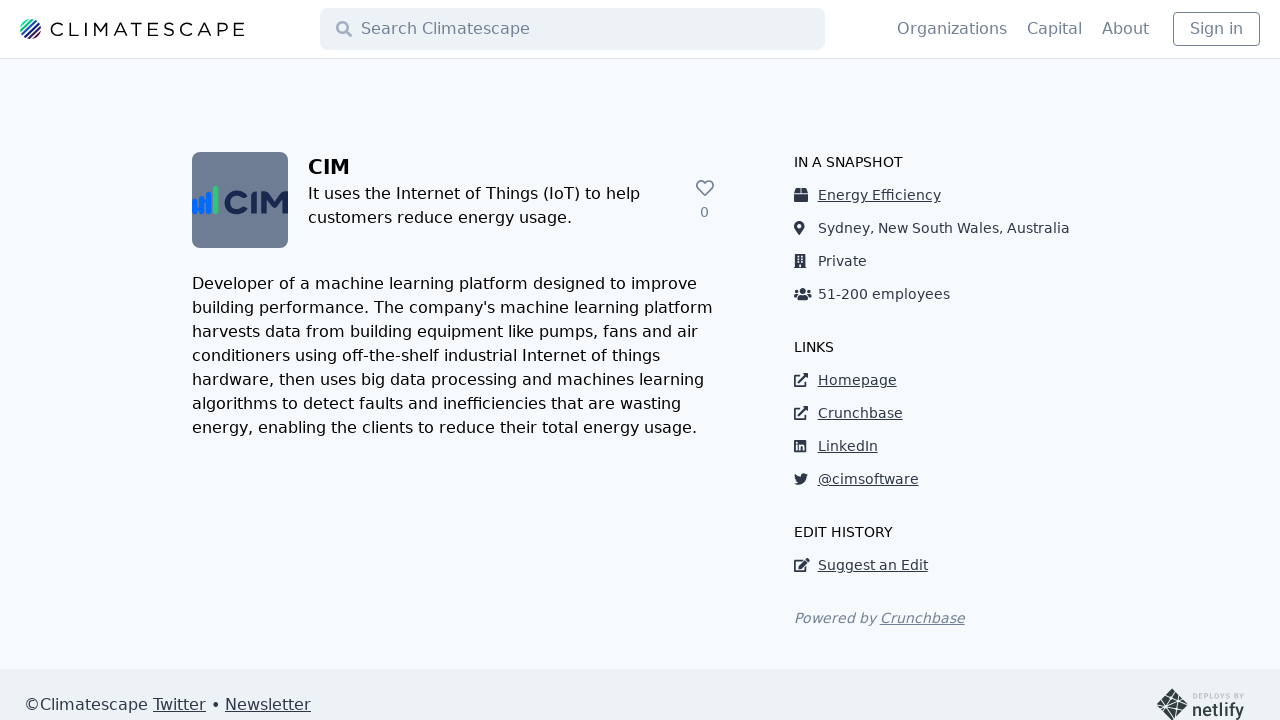

Clicked on Energy Efficiency category link at (879, 196) on text=Energy Efficiency
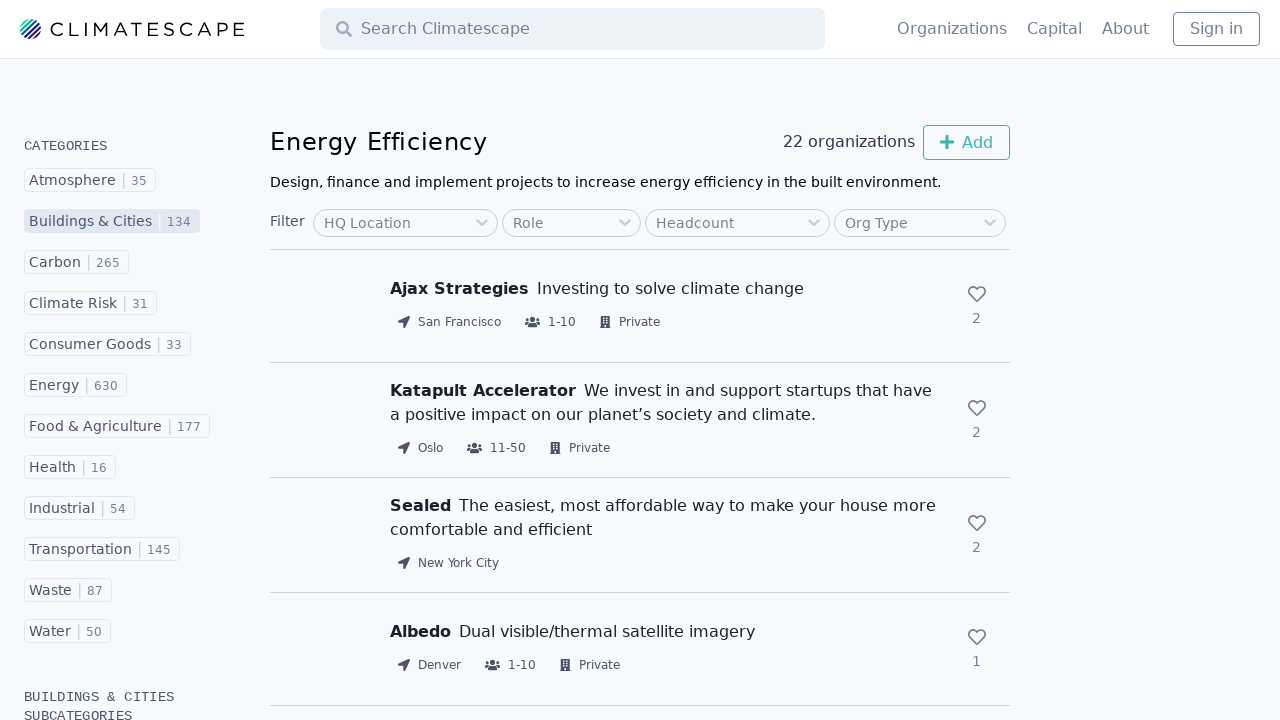

Verified on Energy Efficiency page - heading appeared
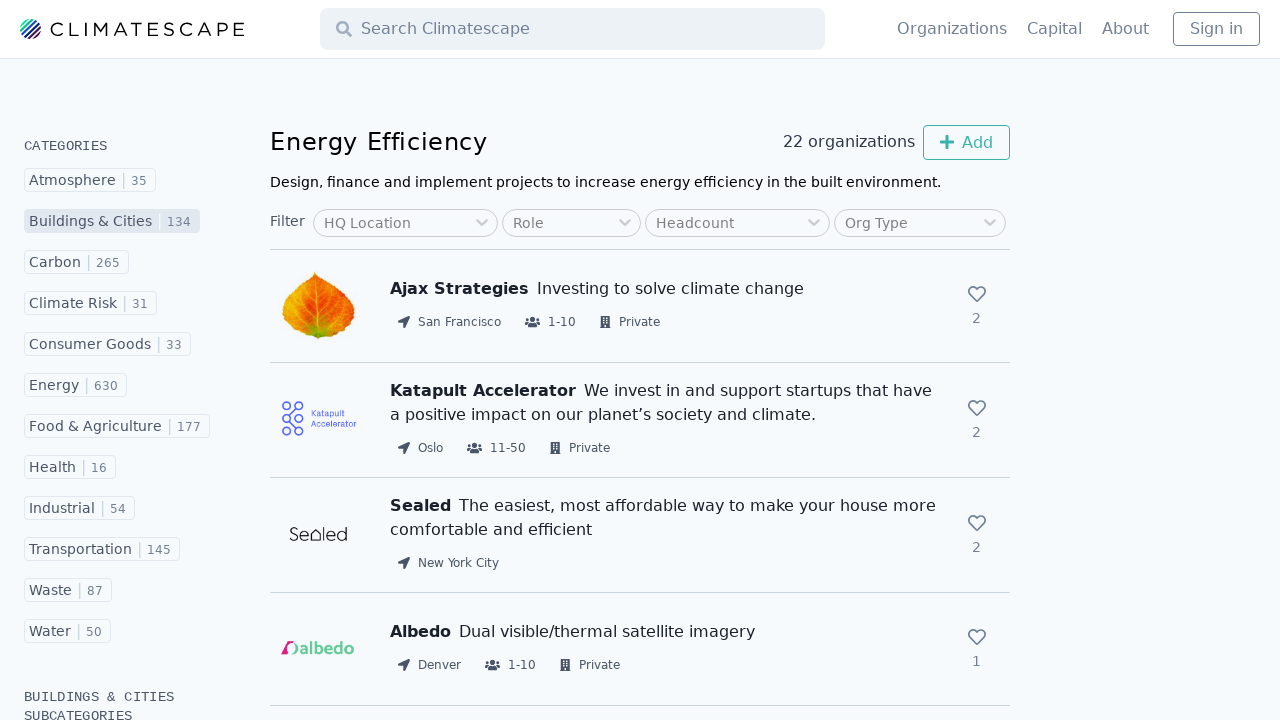

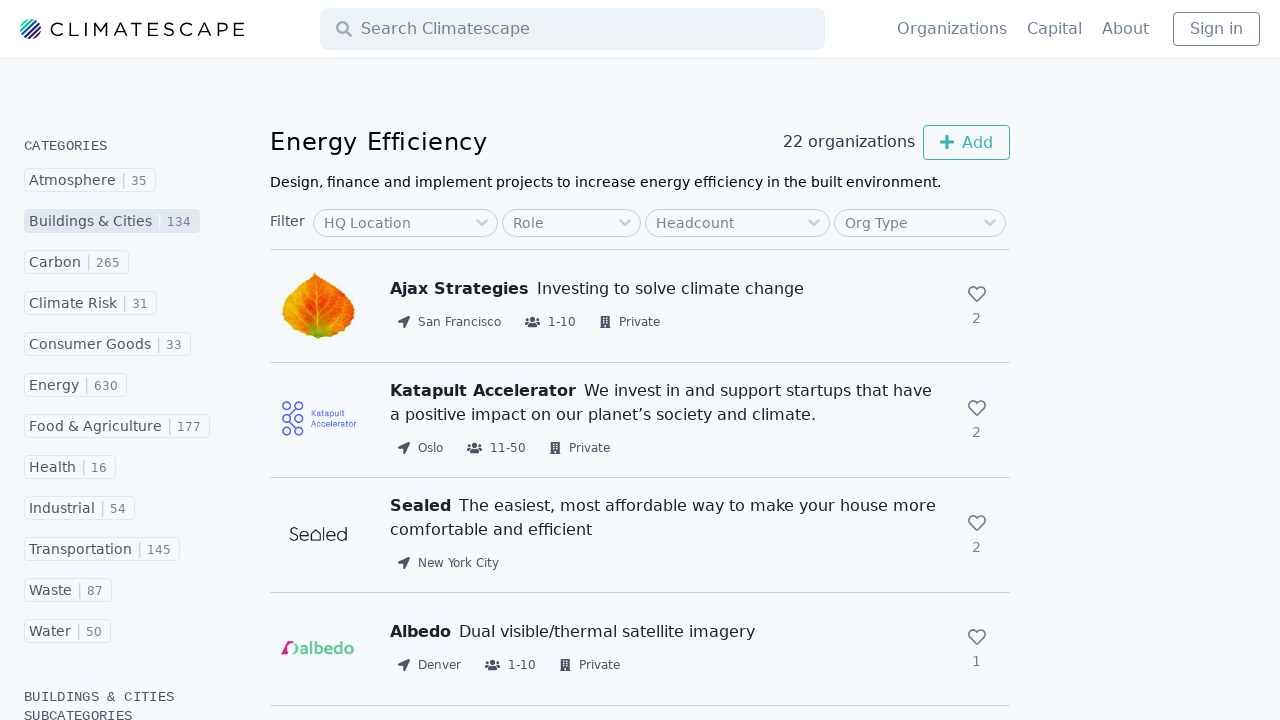